Tests form submission with only email and phone filled, leaving name empty

Starting URL: https://lm.skillbox.cc/qa_tester/module02/homework1/

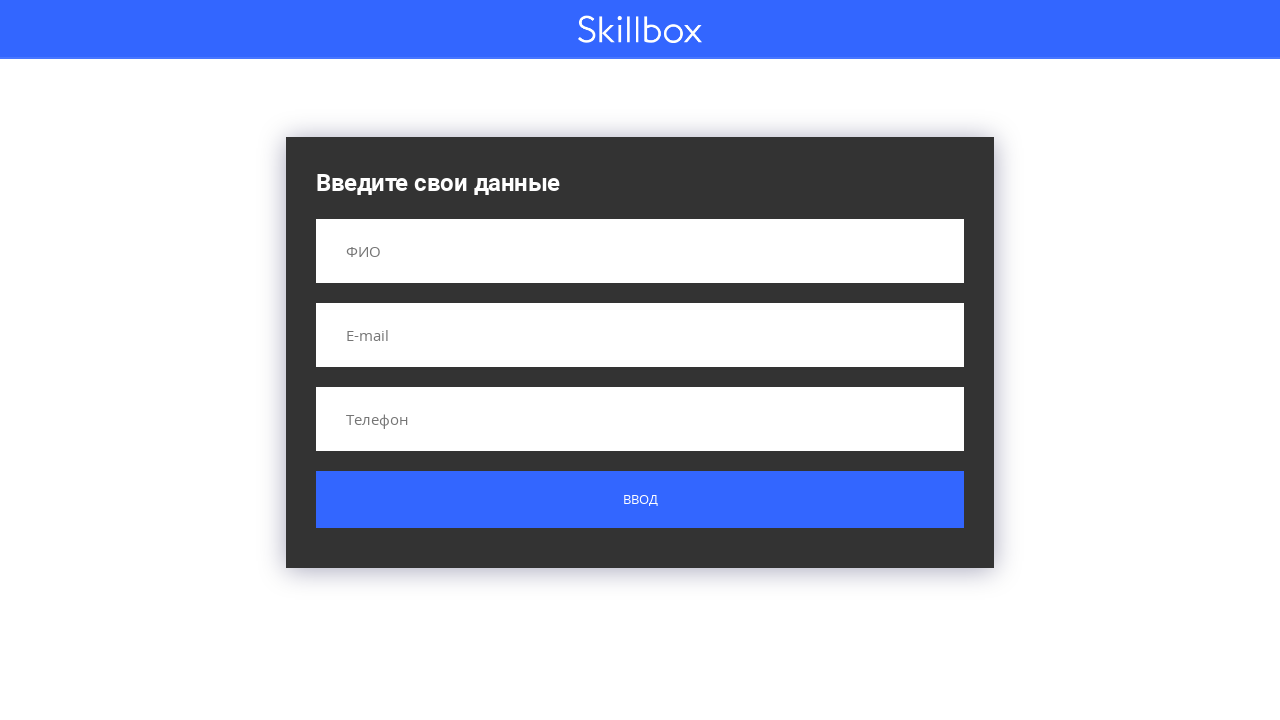

Filled email field with 'ivan@ivanov.ru' on input[name='email']
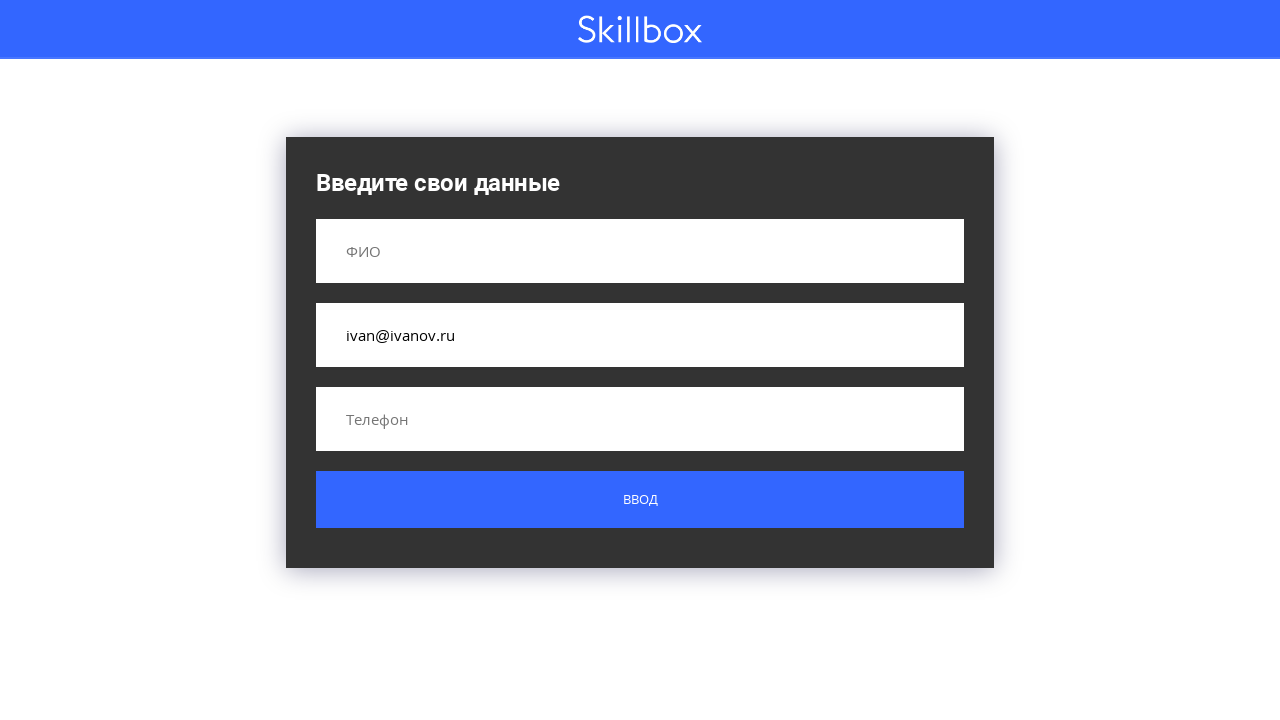

Filled phone field with '+79876543215' on input[name='phone']
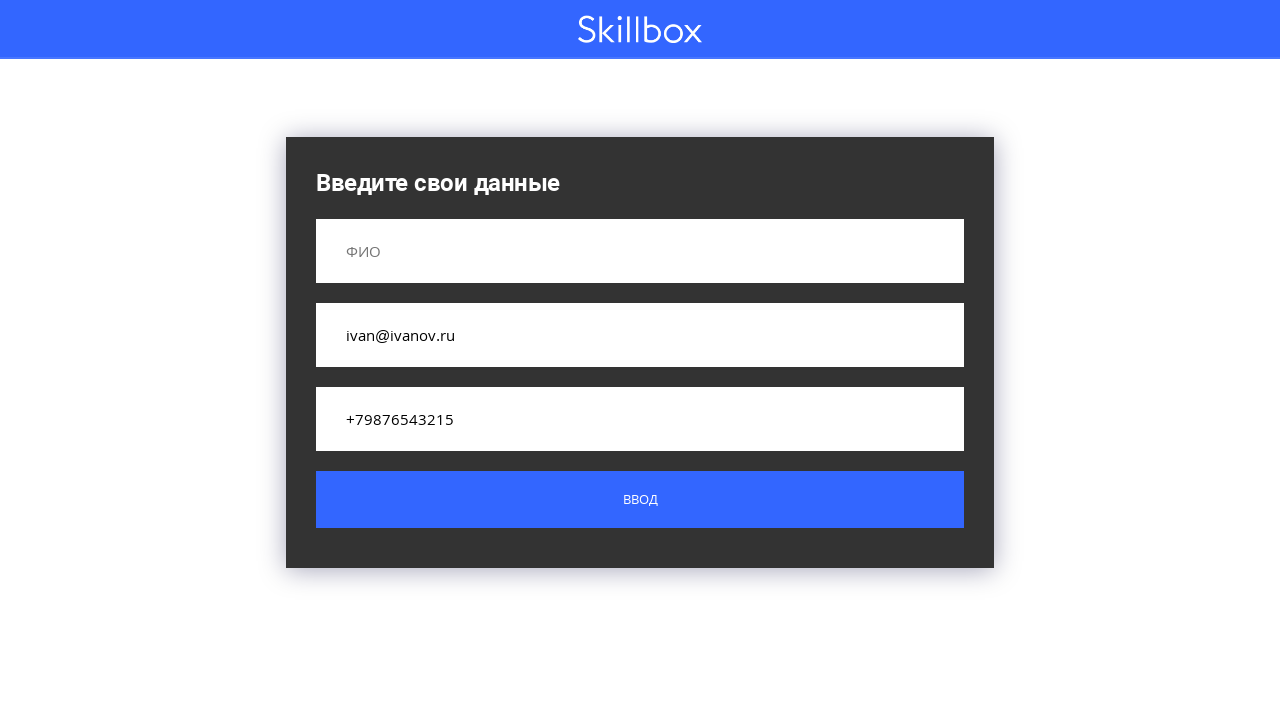

Clicked submit button to submit form without name at (640, 500) on .button
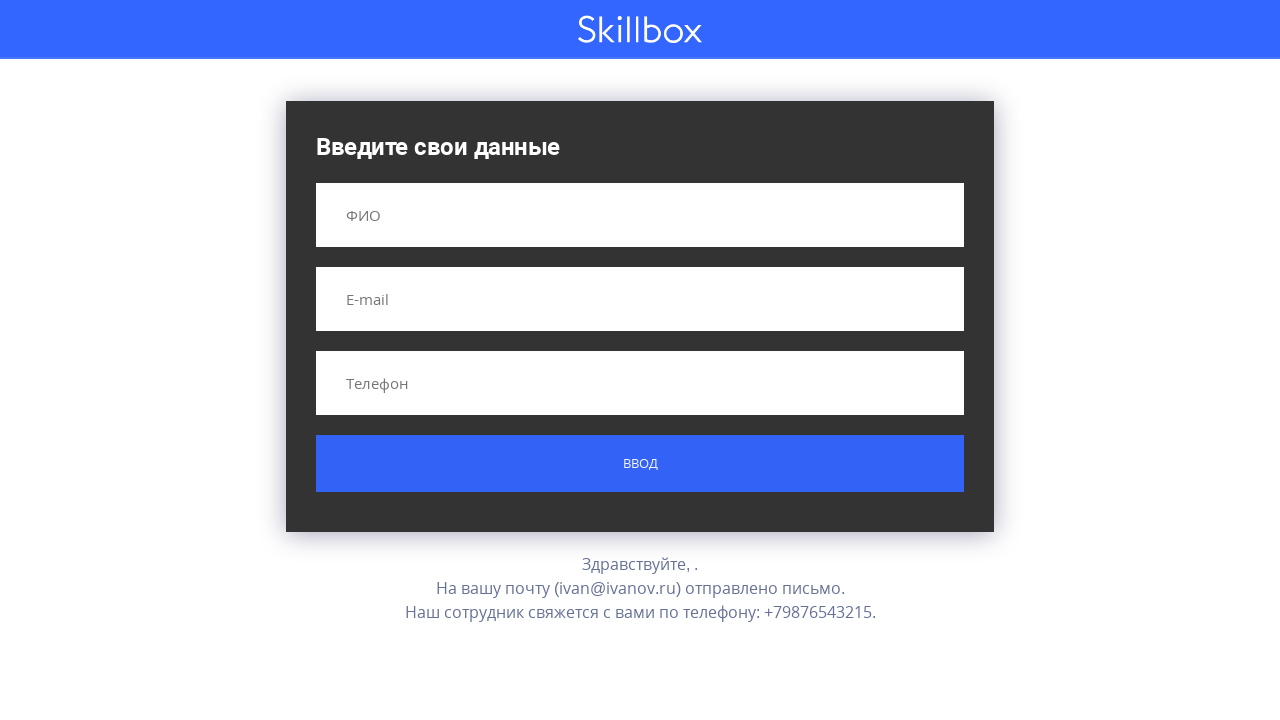

Form submission result appeared
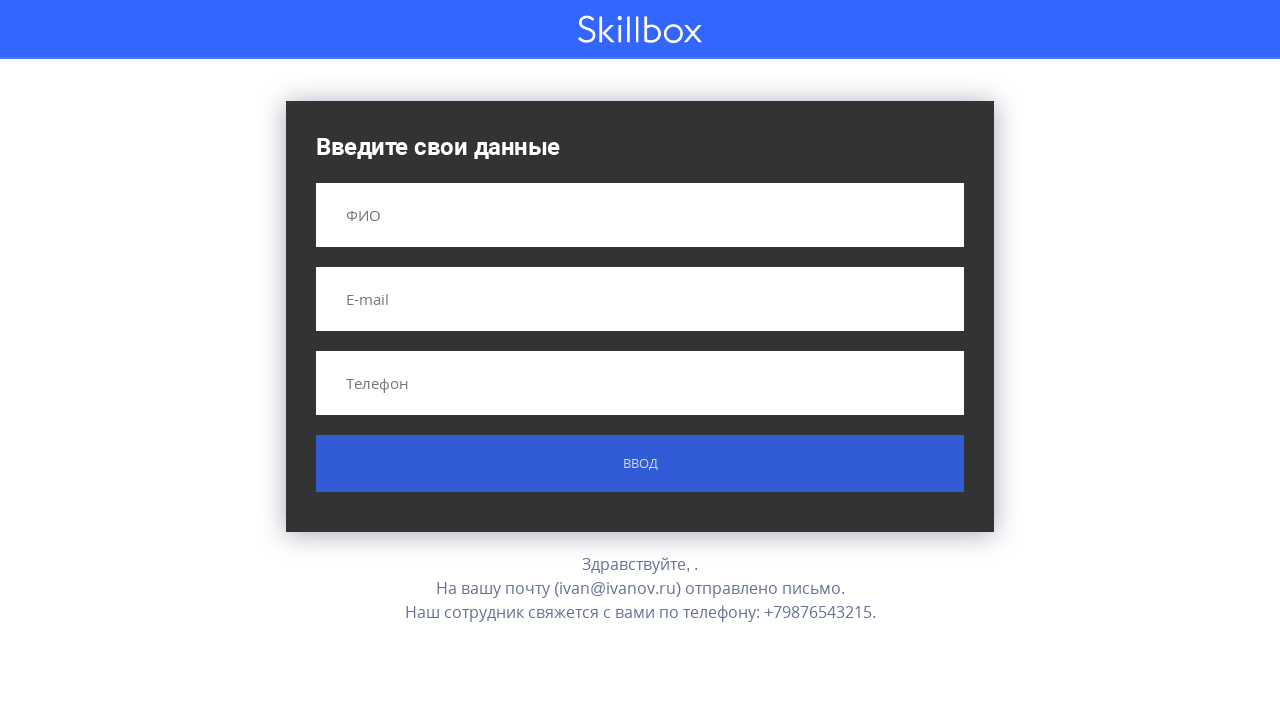

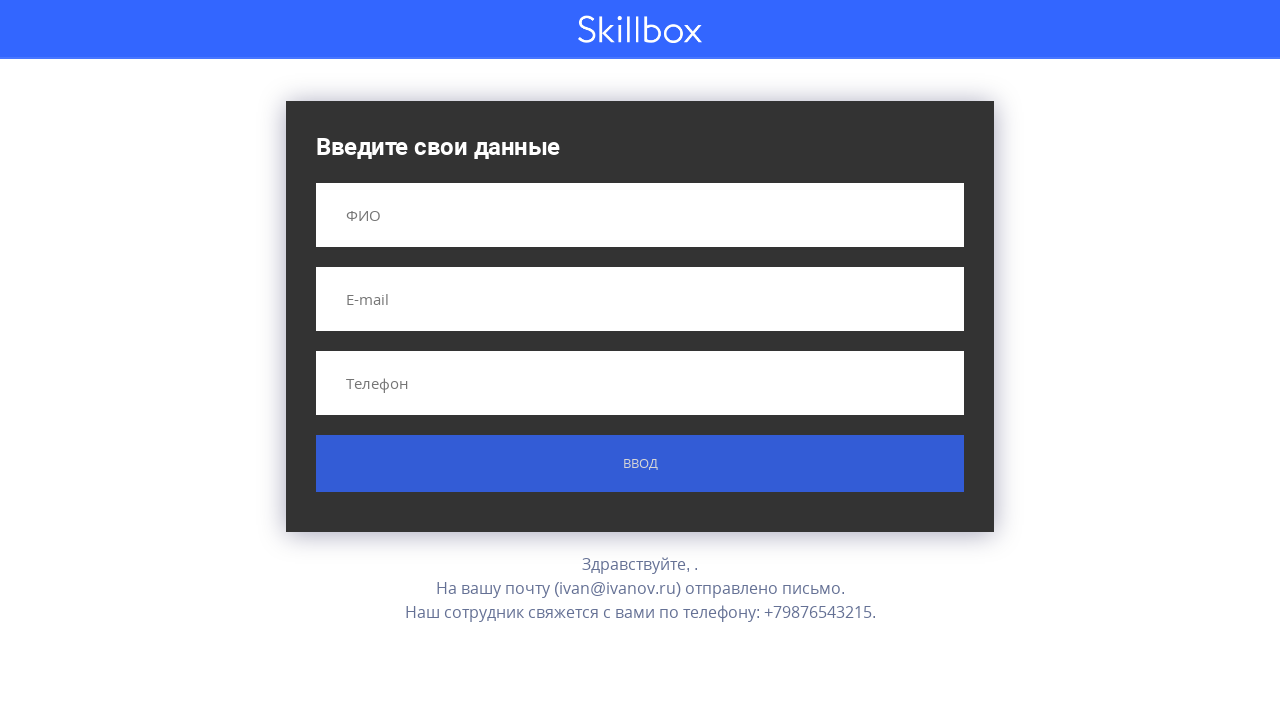